Tests handling of a basic JavaScript alert by clicking the alert button and accepting the alert dialog

Starting URL: https://the-internet.herokuapp.com/javascript_alerts

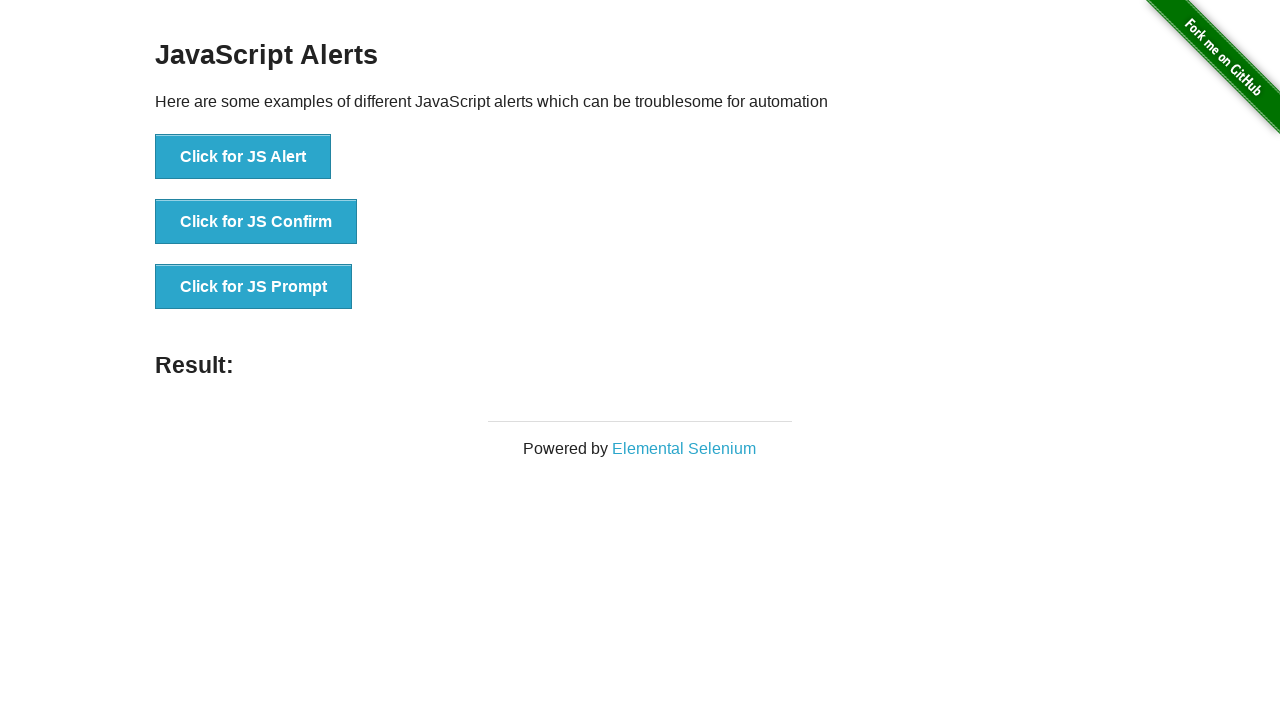

Clicked 'Click for JS Alert' button to trigger JavaScript alert at (243, 157) on xpath=//button[normalize-space()='Click for JS Alert']
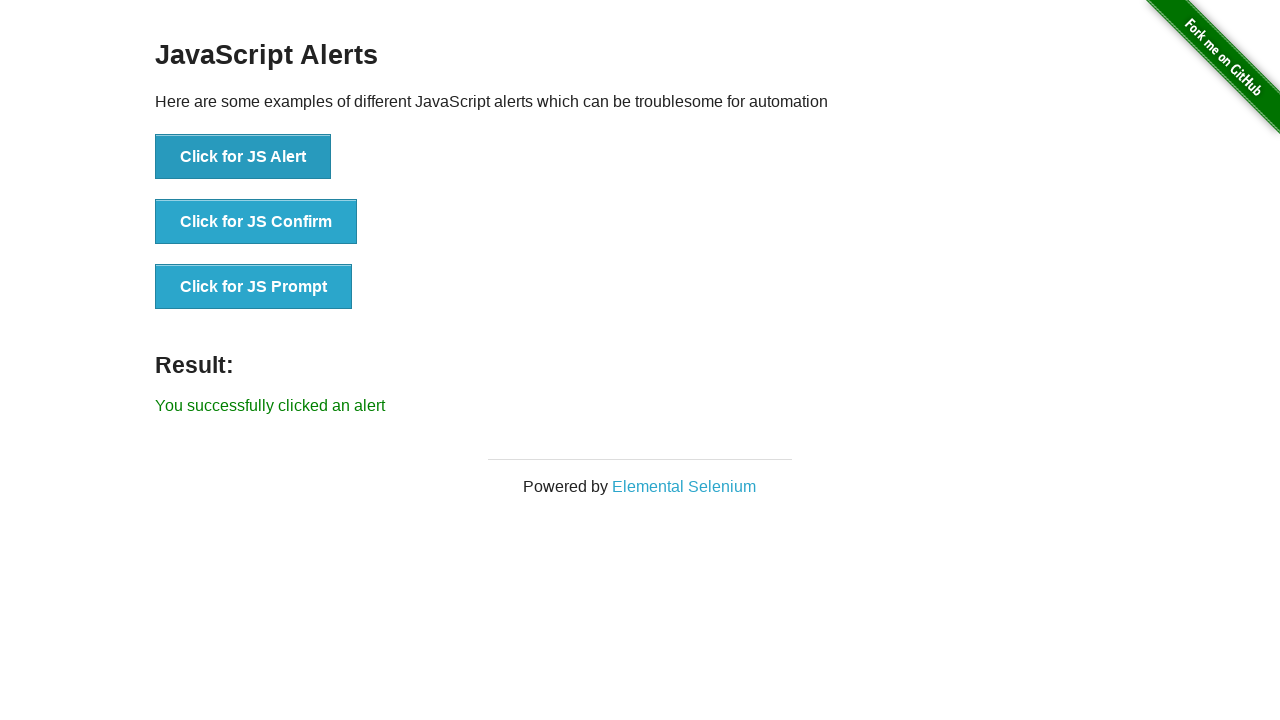

Set up dialog handler to accept alert
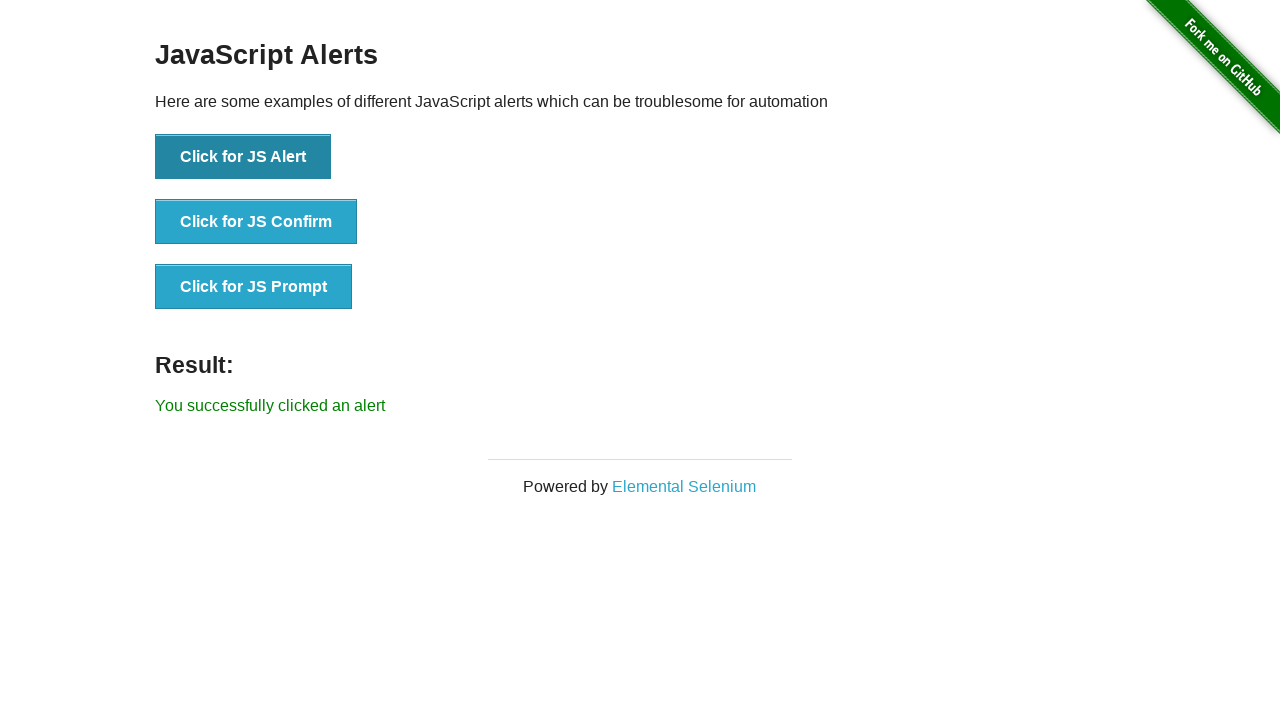

Verified success message 'You successfully clicked an alert' appeared
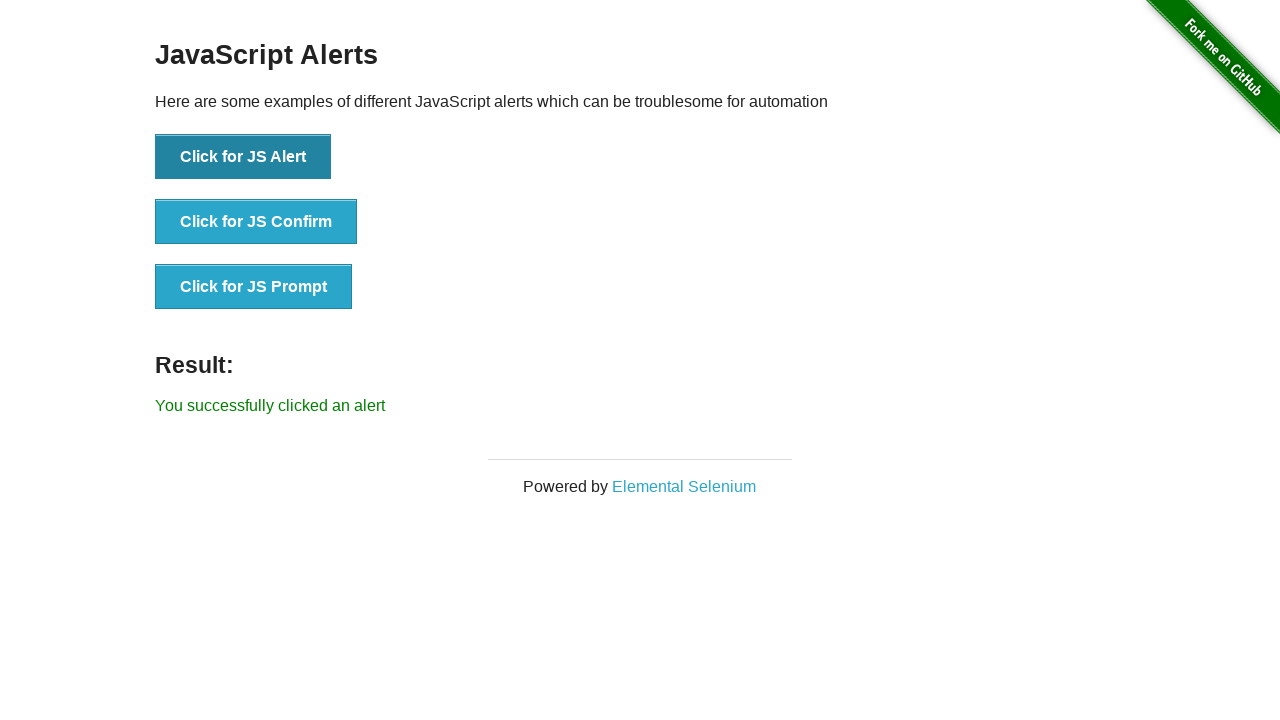

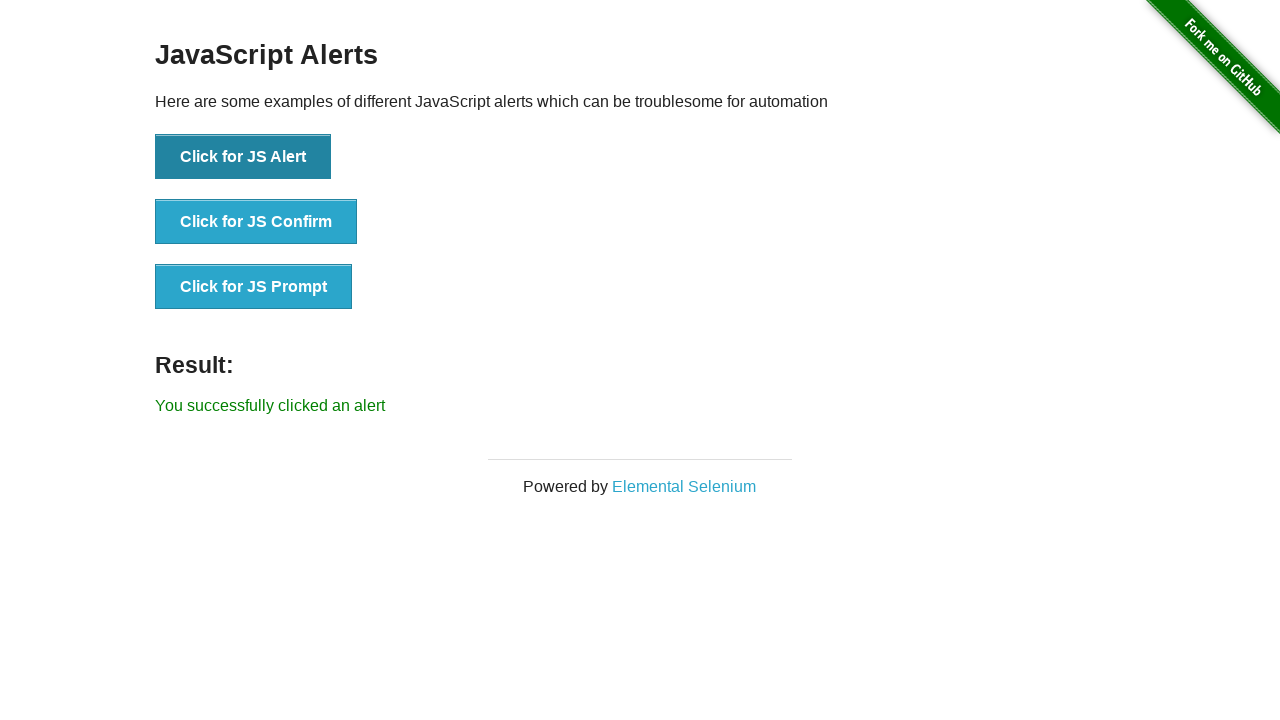